Tests static dropdown selection functionality by selecting options using three different methods: by index, by visible text, and by value on a currency dropdown.

Starting URL: https://www.rahulshettyacademy.com/dropdownsPractise/

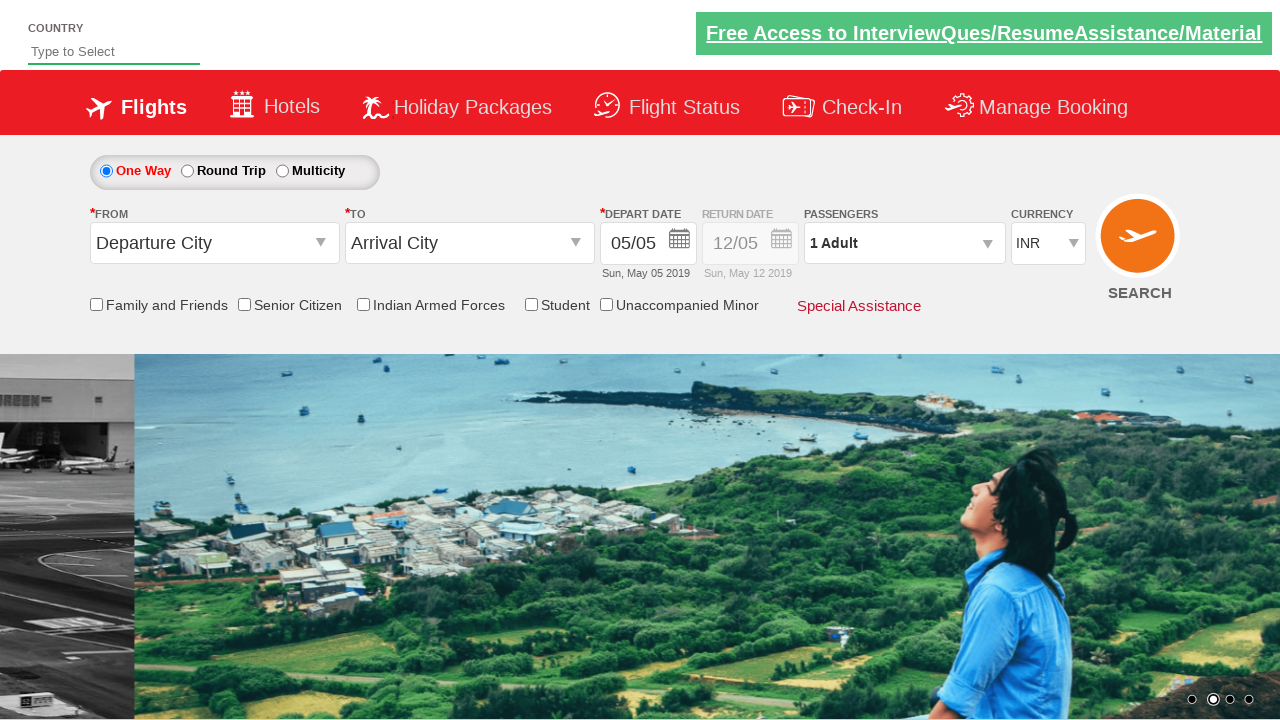

Currency dropdown is visible and ready
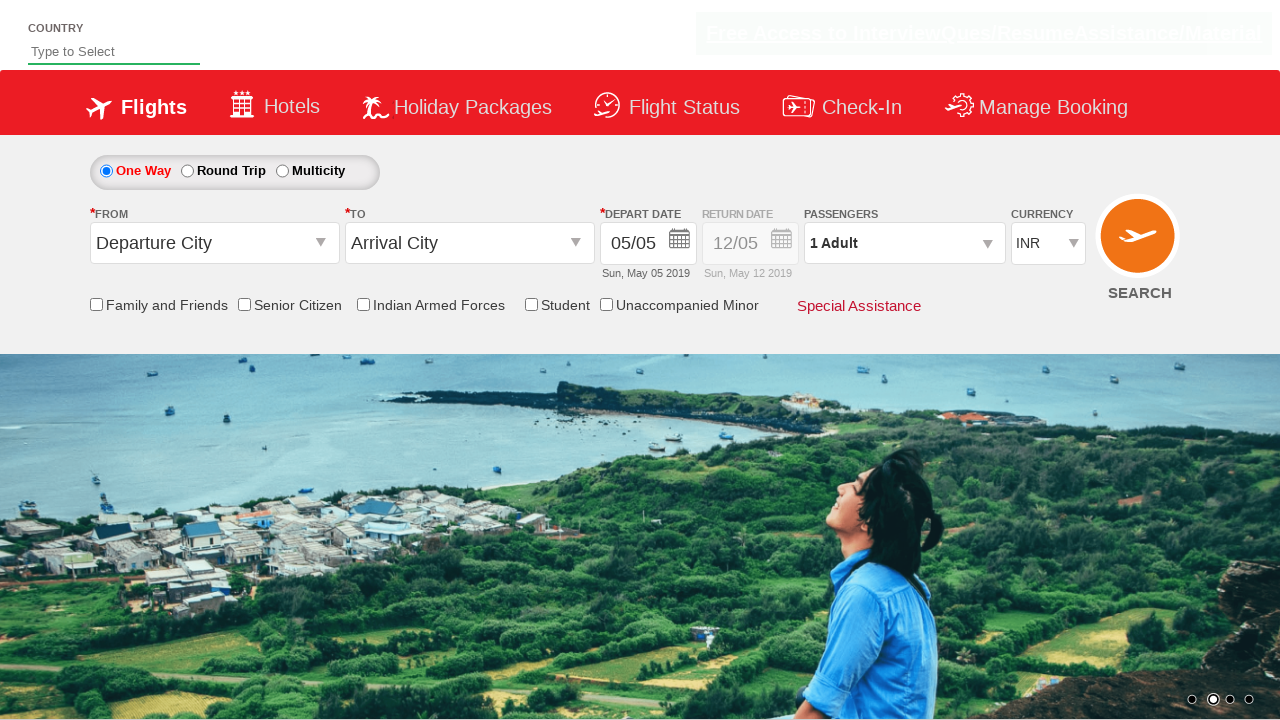

Selected currency dropdown option by index 3 on #ctl00_mainContent_DropDownListCurrency
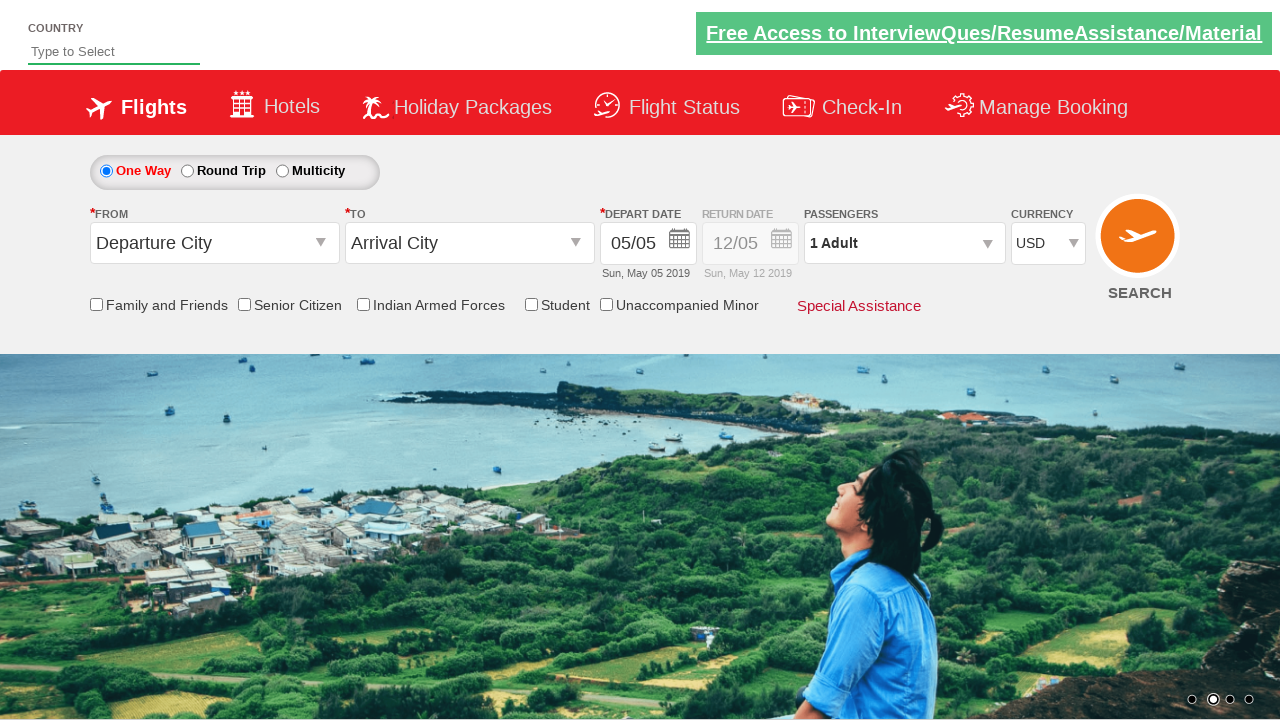

Selected currency dropdown option by visible text 'AED' on #ctl00_mainContent_DropDownListCurrency
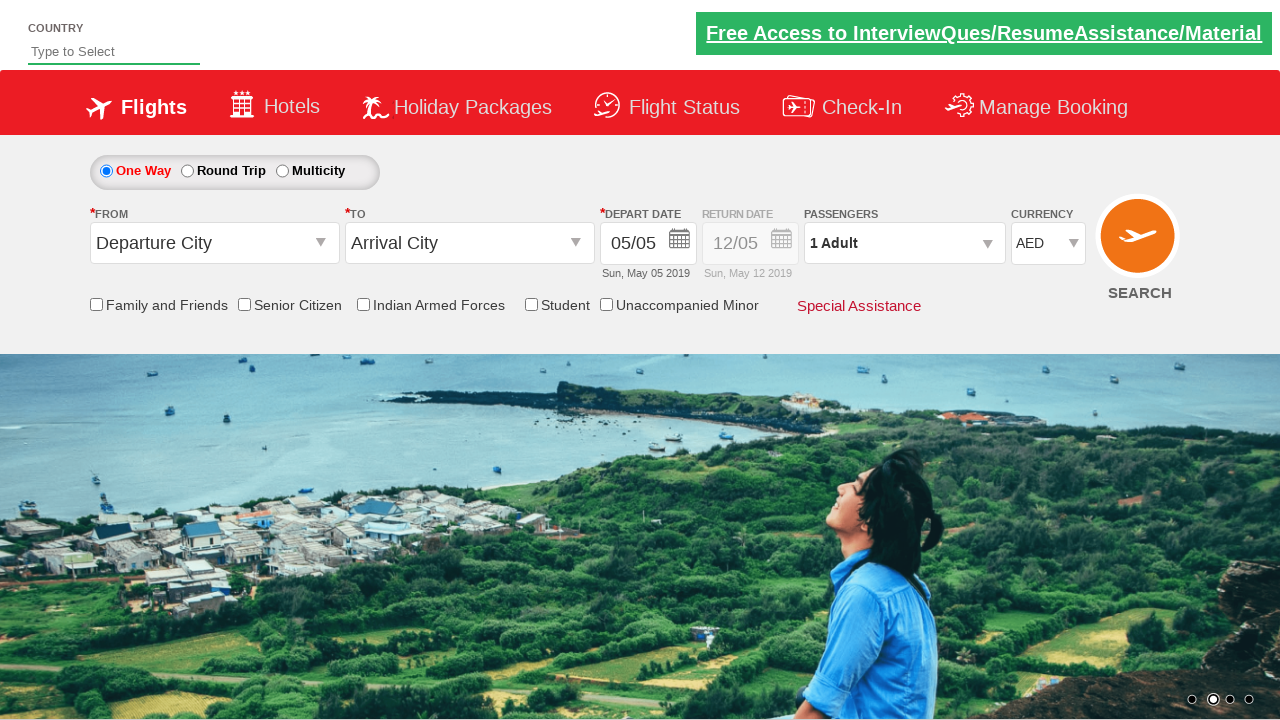

Selected currency dropdown option by value 'INR' on #ctl00_mainContent_DropDownListCurrency
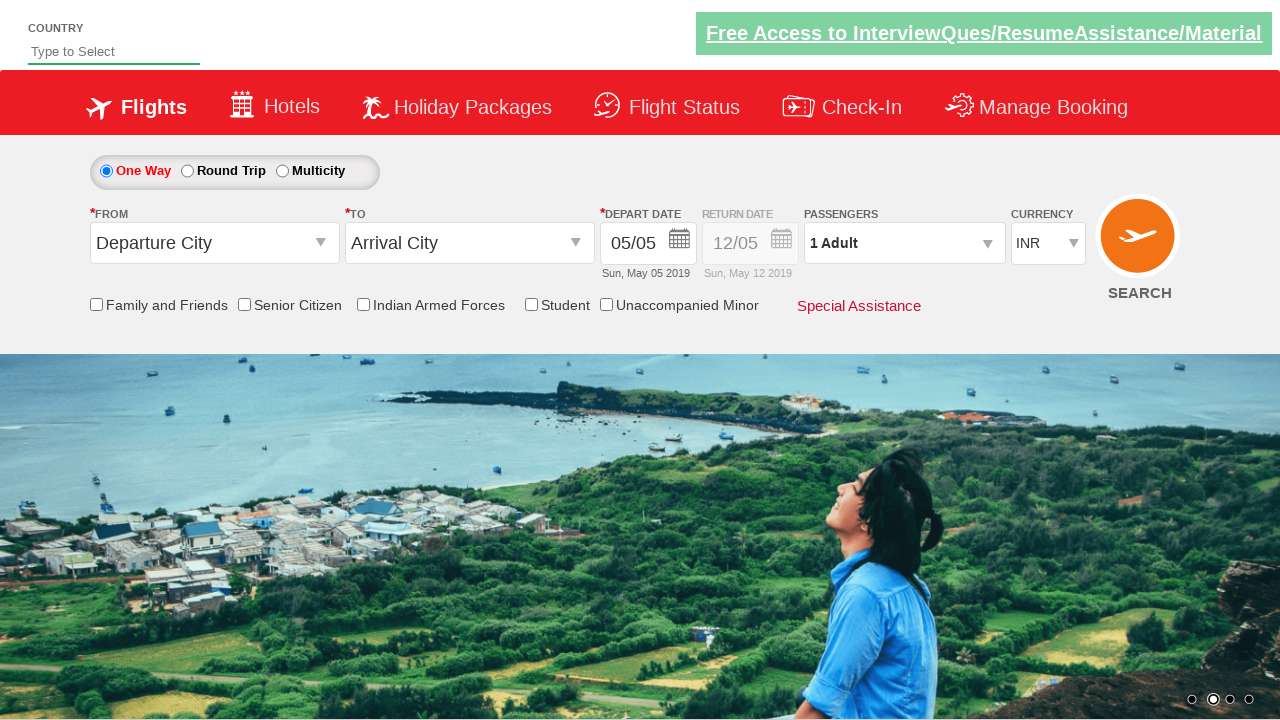

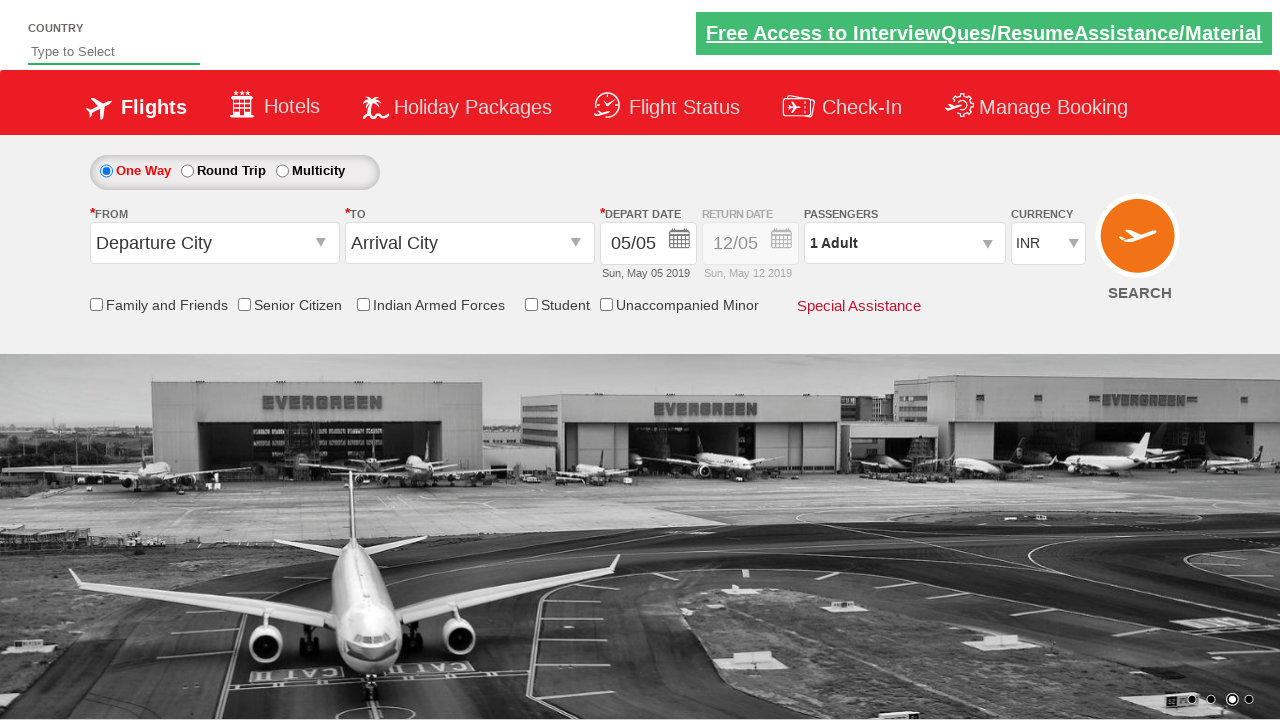